Tests window handling by opening a popup window, switching to it, closing it, and returning to the main window

Starting URL: http://omayo.blogspot.com/

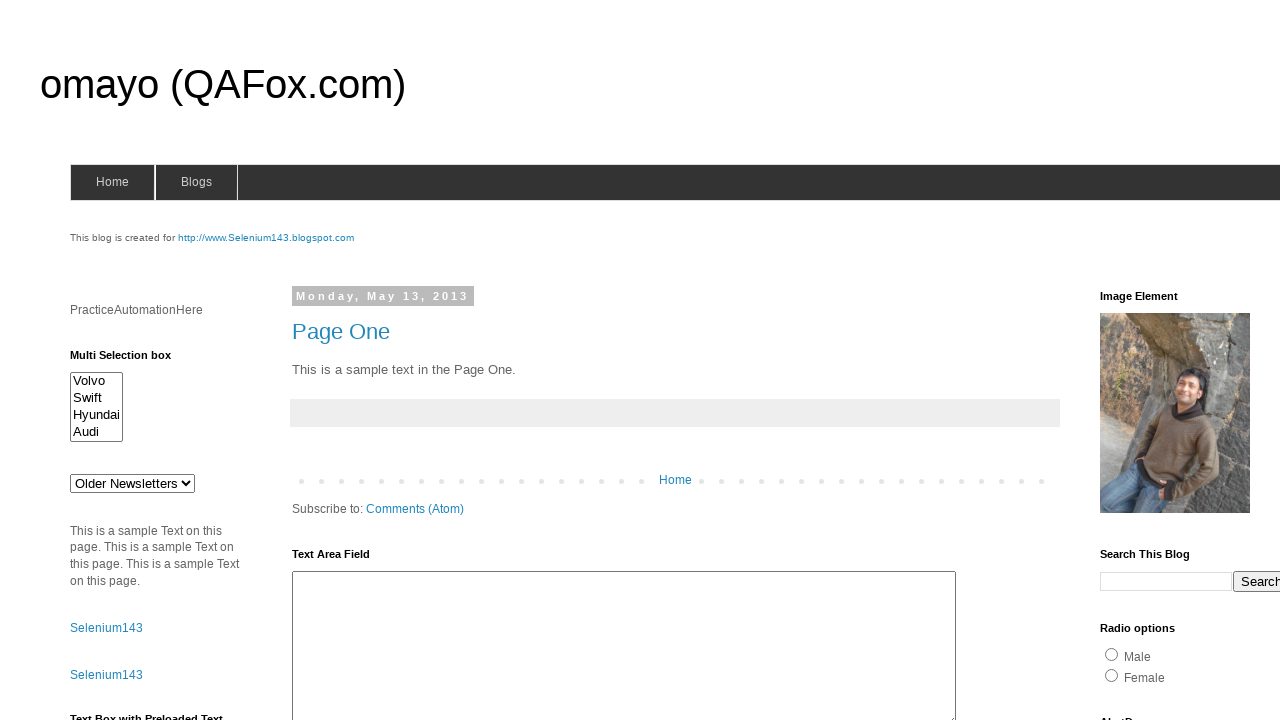

Clicked link to open popup window at (132, 360) on text='Open a popup window'
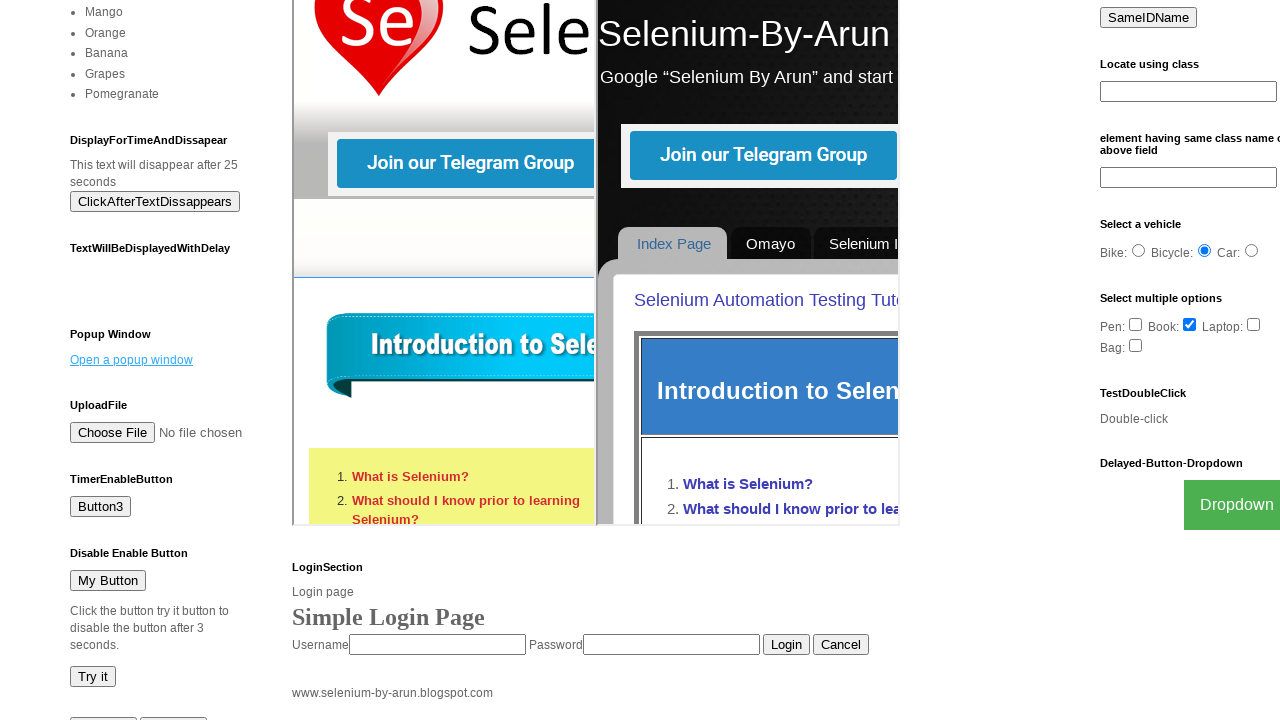

Popup window opened and captured
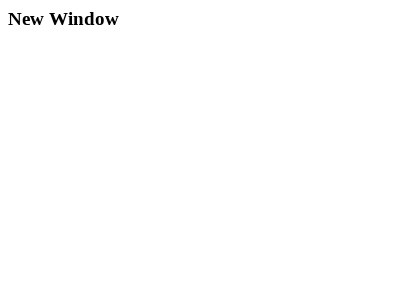

Popup window fully loaded
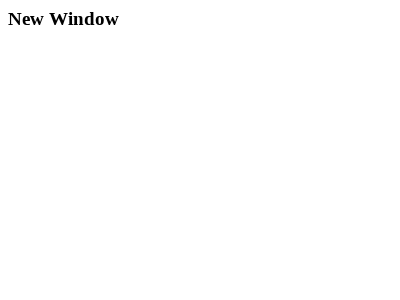

Closed popup window
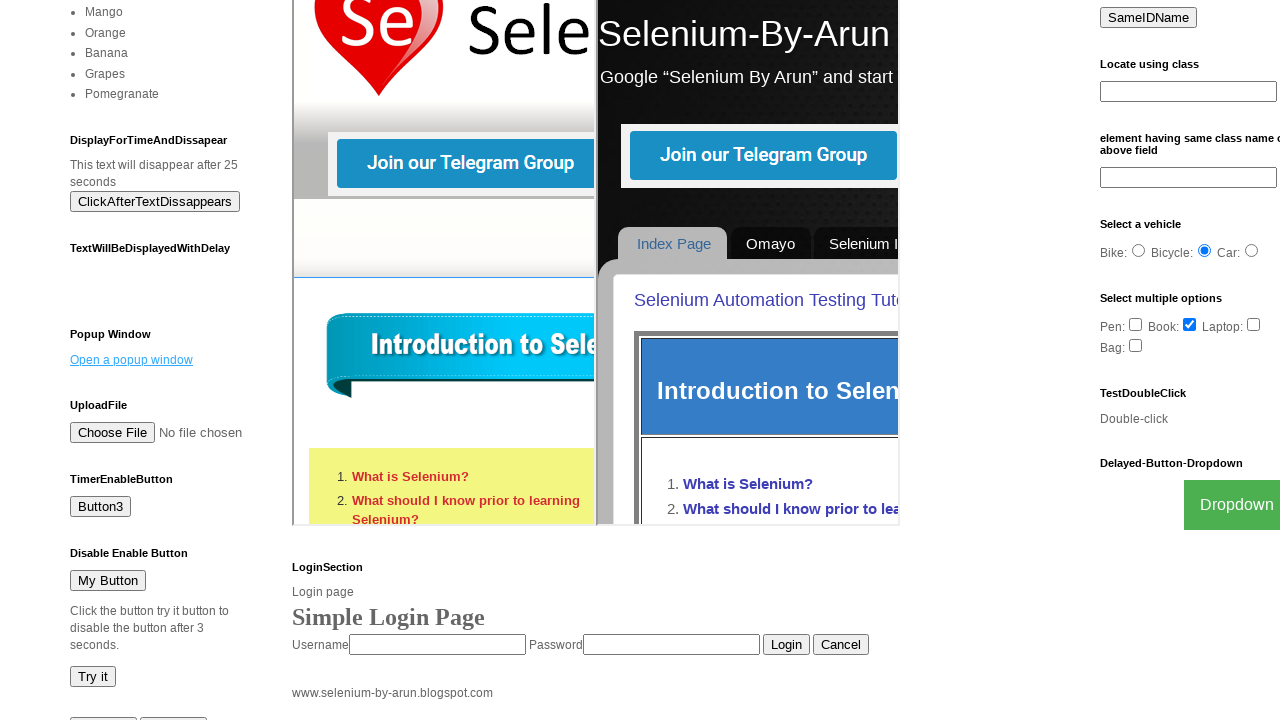

Returned to main window after closing popup
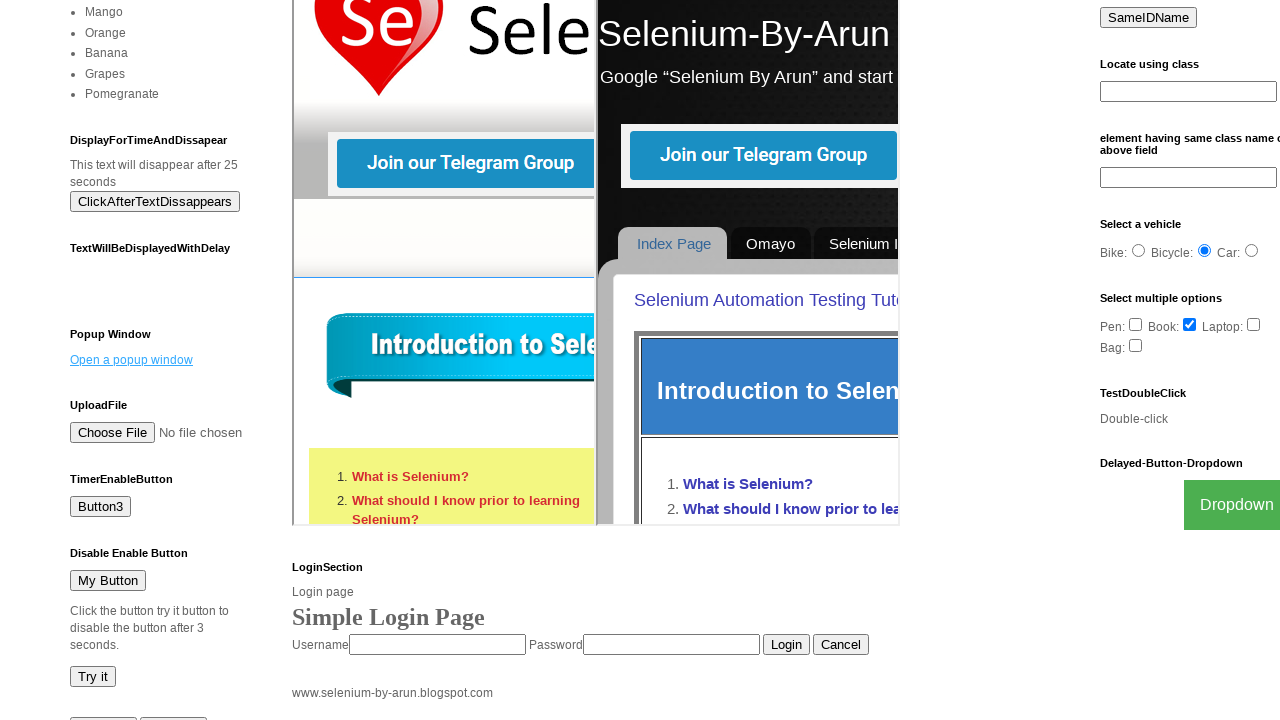

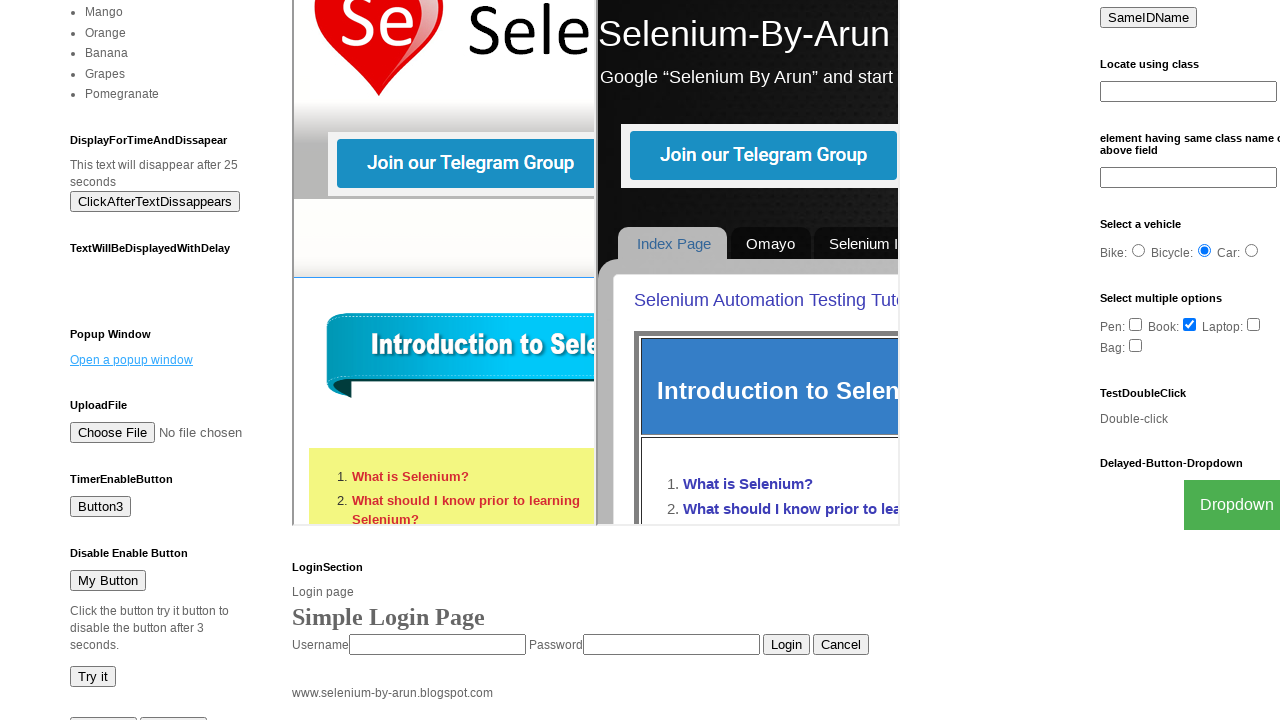